Tests GitHub search functionality by entering a search query "python" in the search input and submitting it, then waits for search results to load.

Starting URL: https://github.com

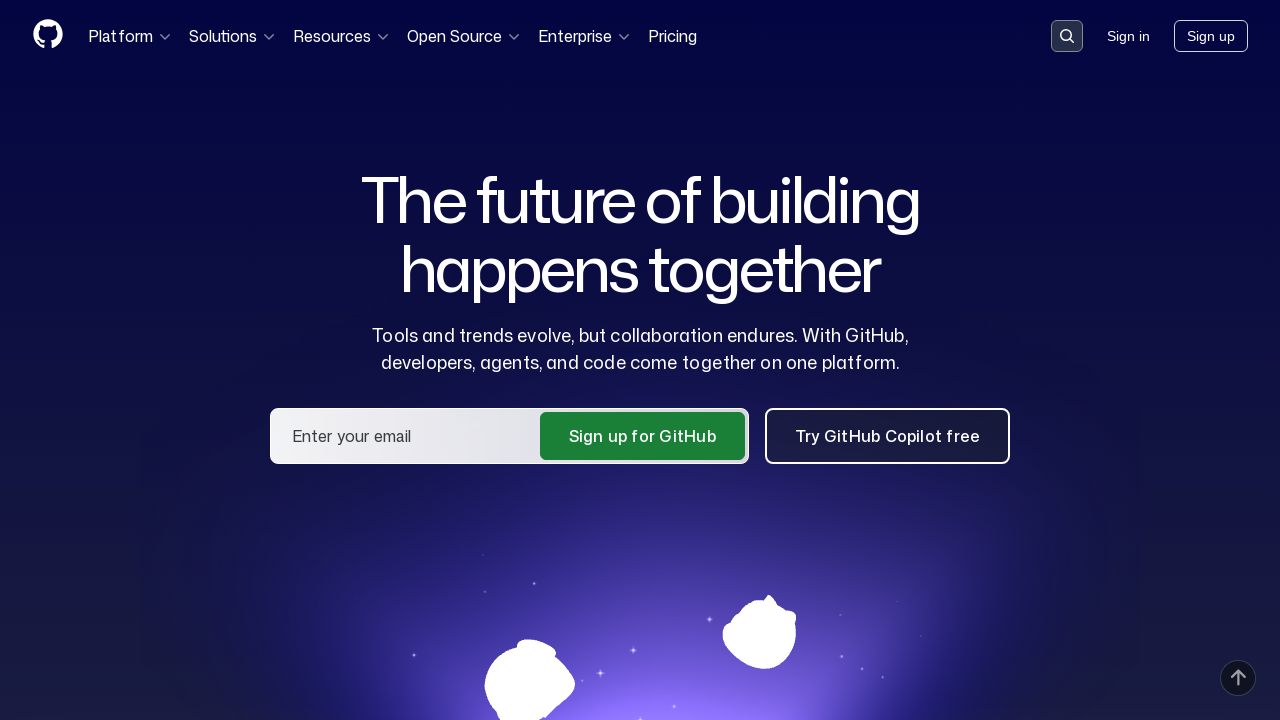

Clicked search button to activate search at (1067, 36) on button[data-target='qbsearch-input.inputButton']
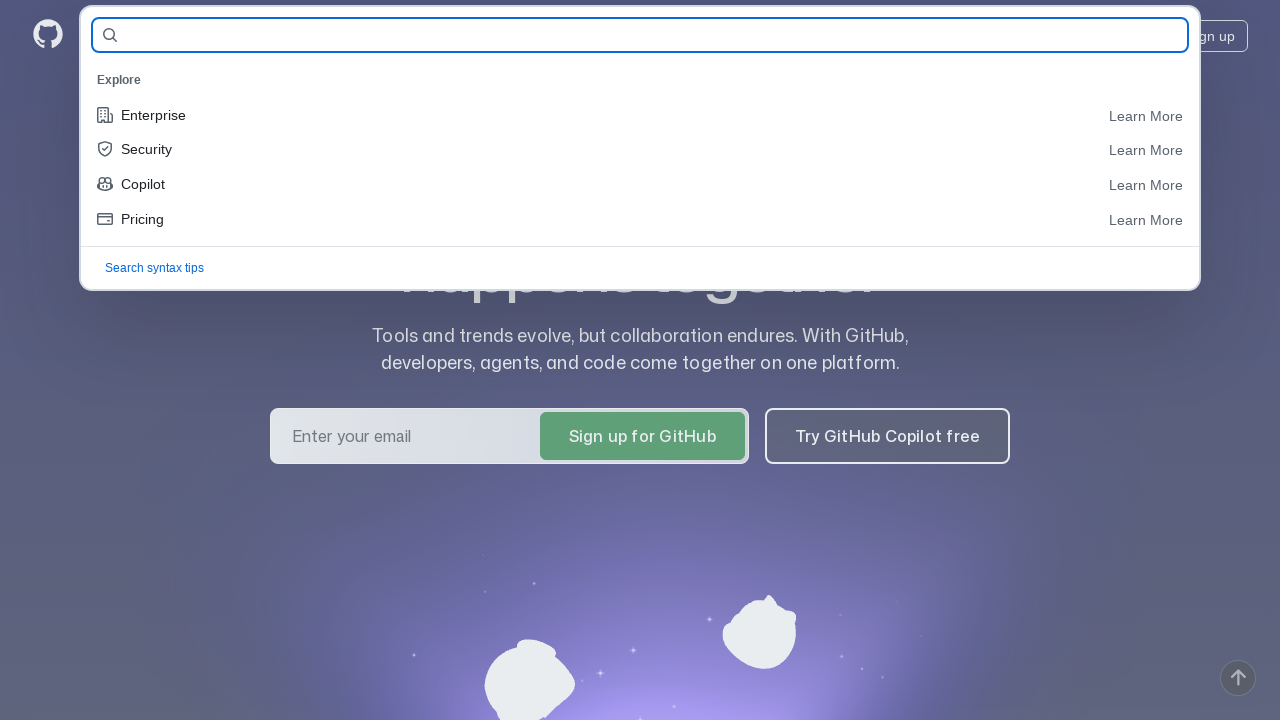

Search dialog appeared
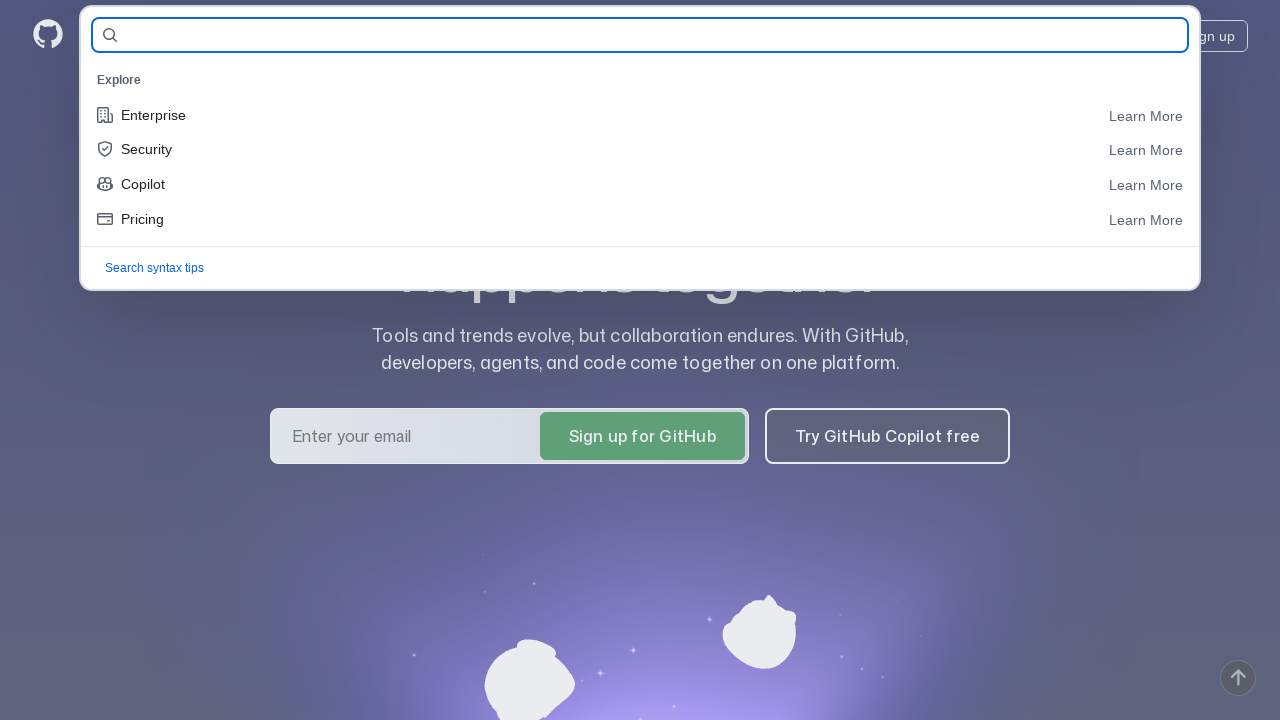

Entered 'python' in search input on input[name='query-builder-test']
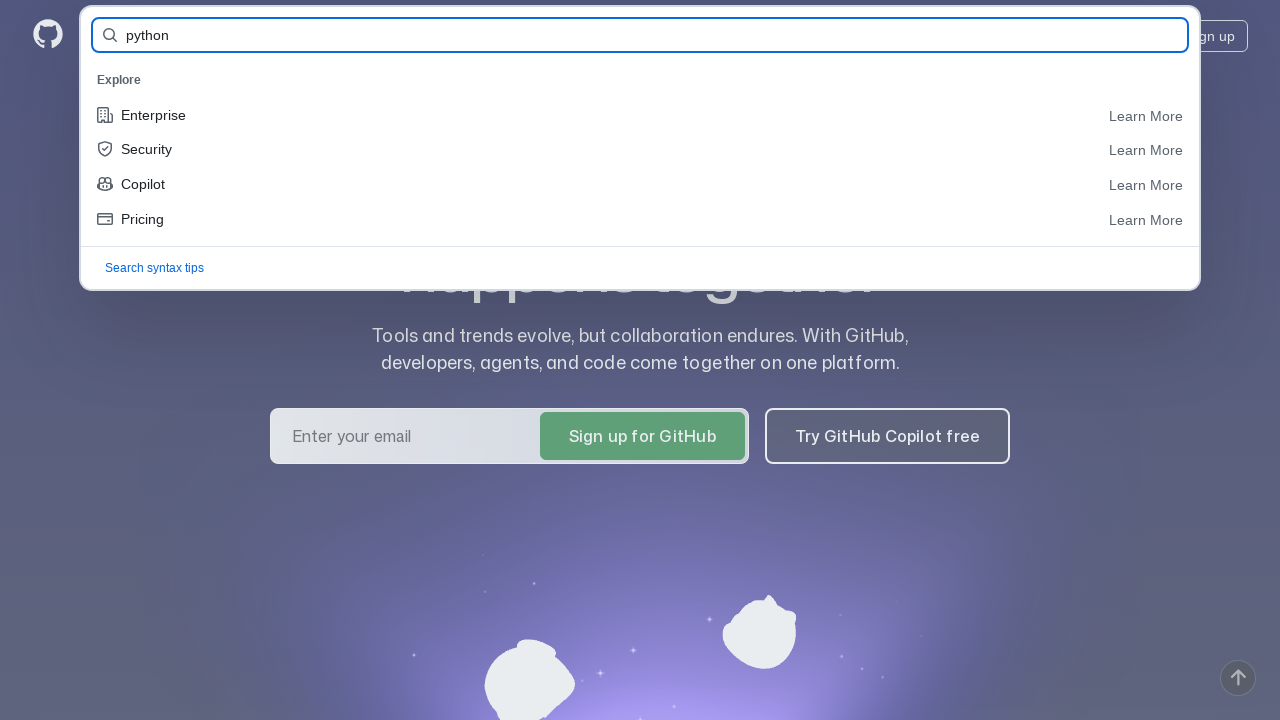

Pressed Enter to submit search on input[name='query-builder-test']
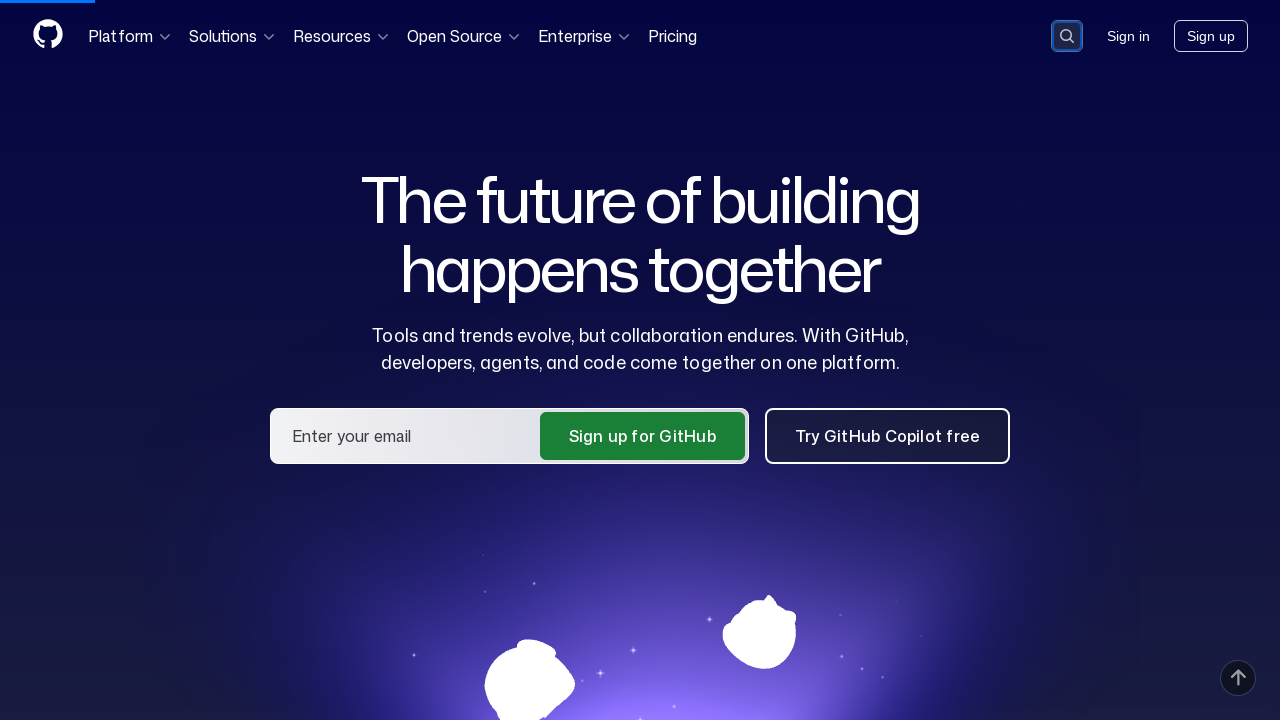

Search results loaded successfully
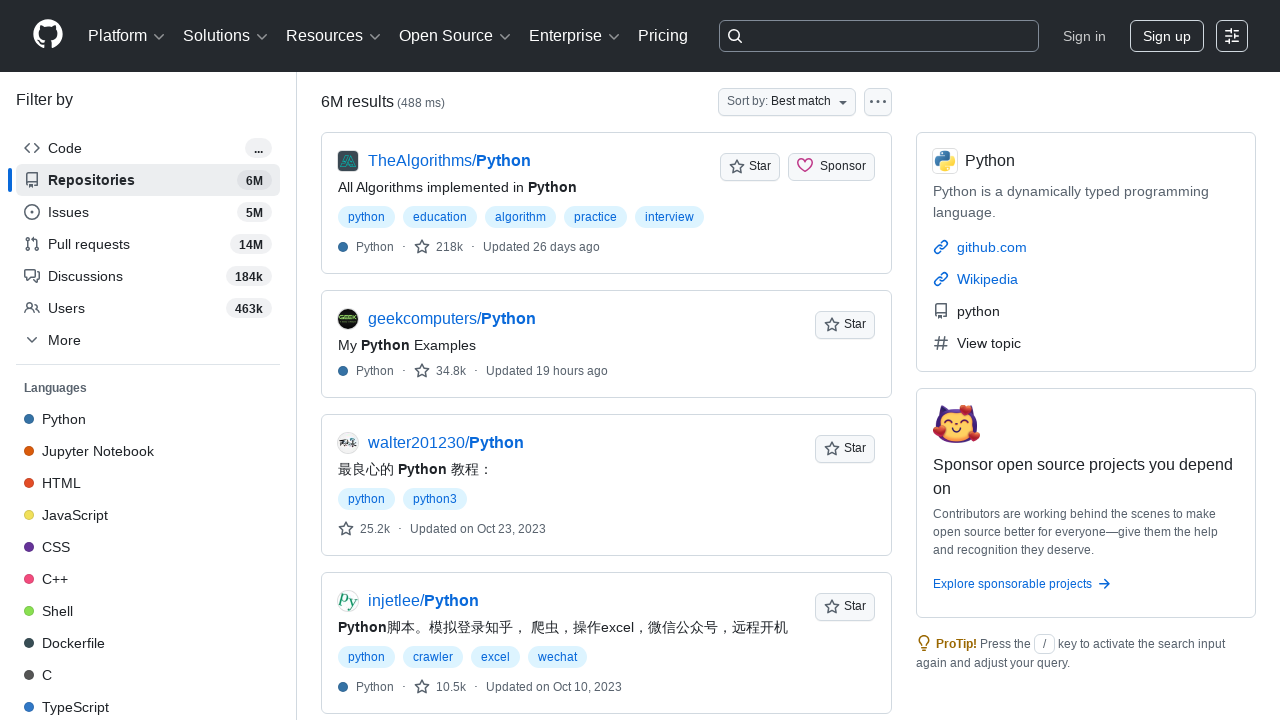

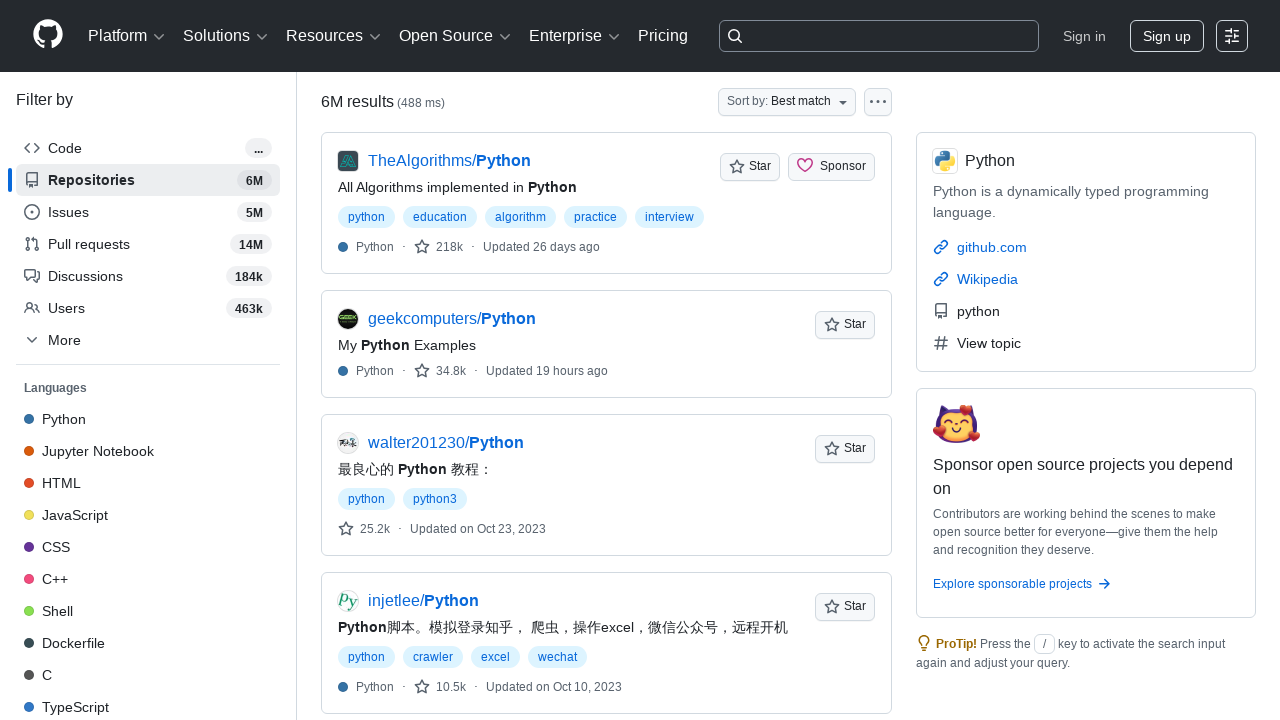